Tests drag and drop functionality by dragging an element and dropping it onto a target element

Starting URL: http://jqueryui.com/resources/demos/droppable/default.html

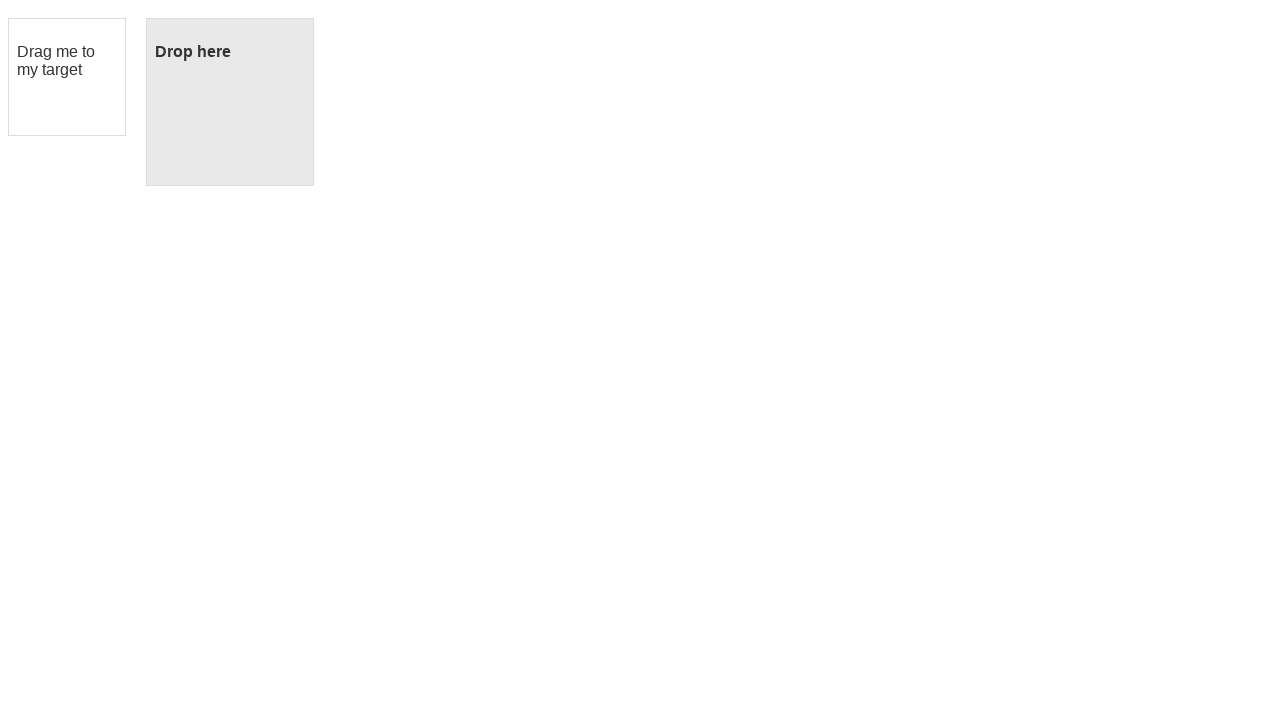

Located the draggable element
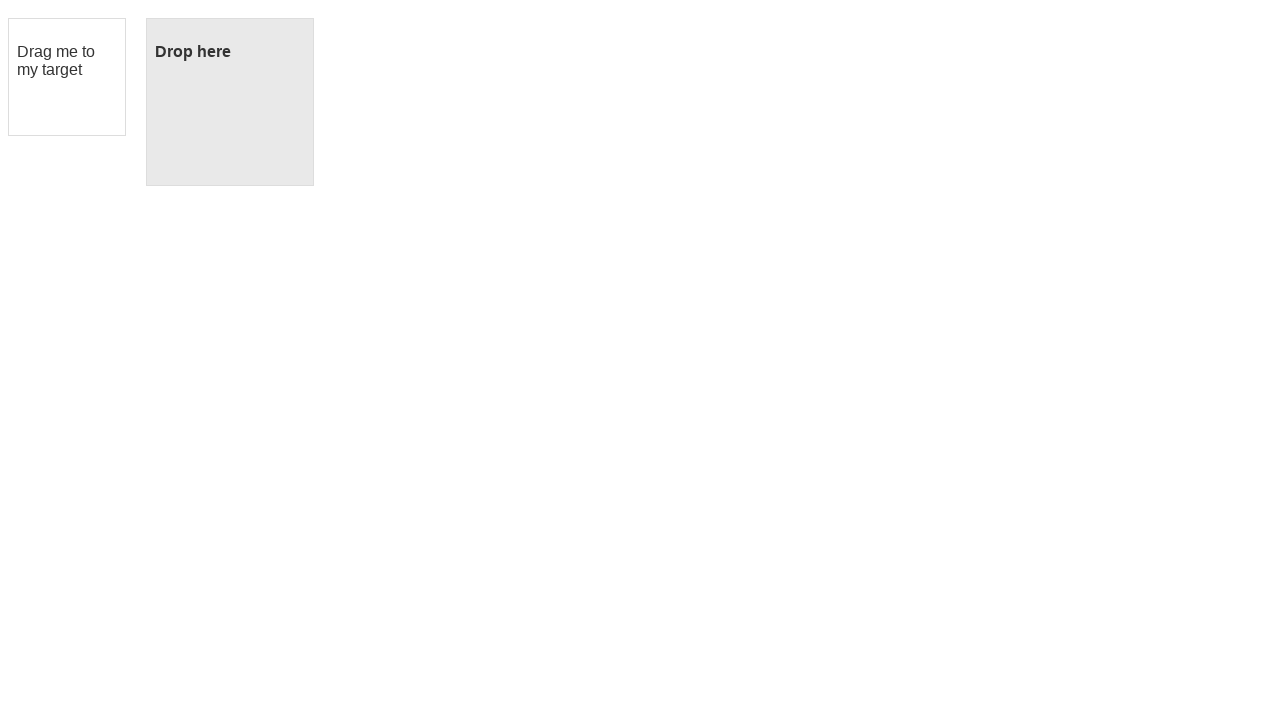

Located the droppable target element
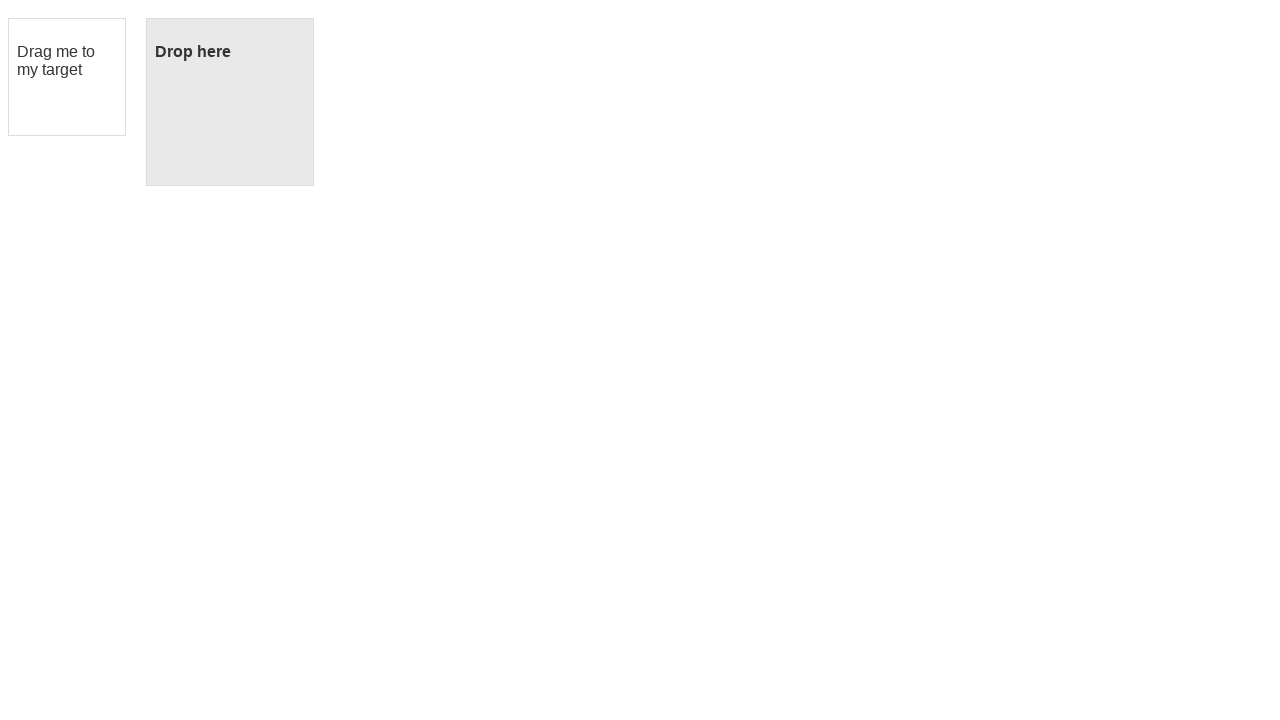

Dragged element to droppable target at (230, 102)
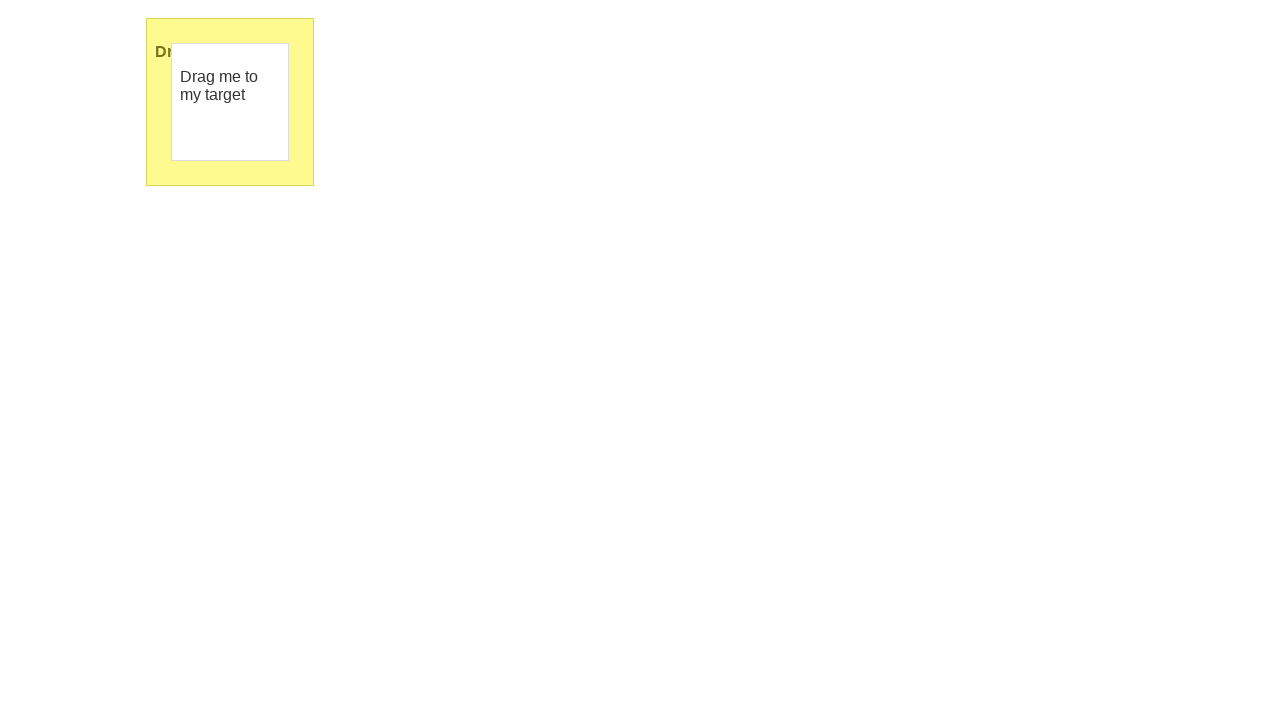

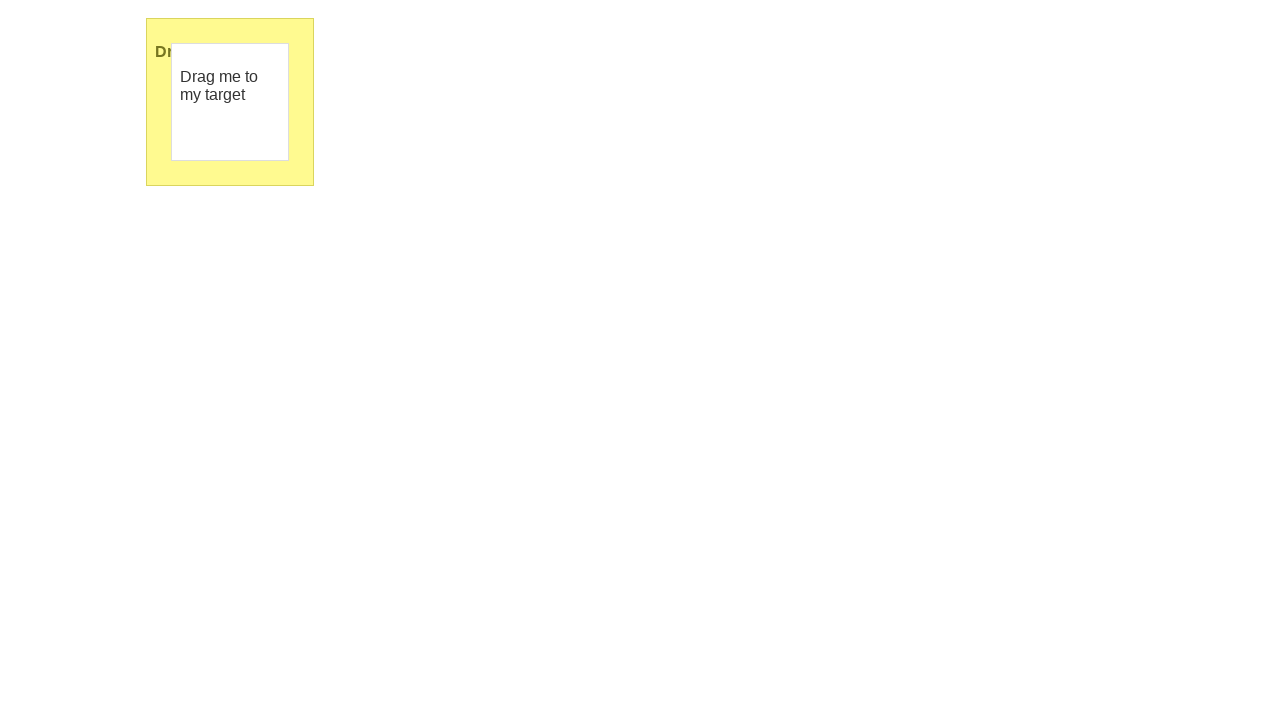